Tests dropdown selection functionality by selecting an option from a dropdown menu and verifying the selection

Starting URL: https://the-internet.herokuapp.com/dropdown

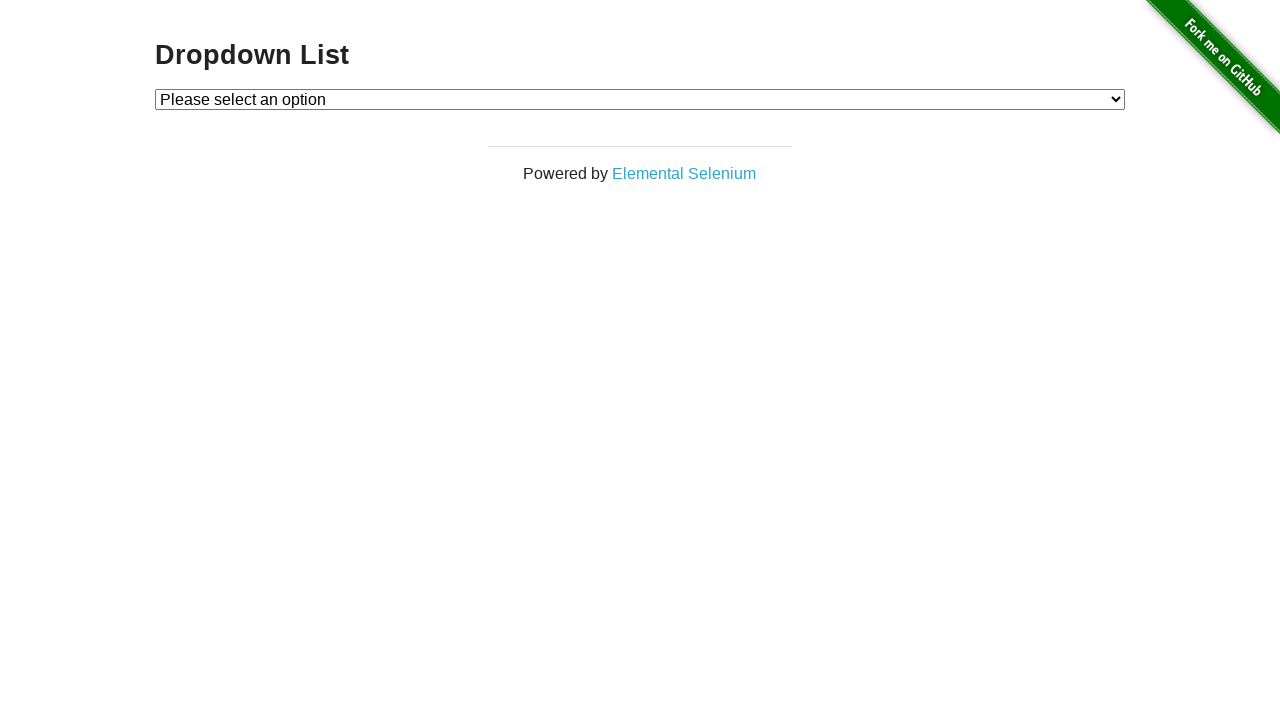

Selected option '2' from the dropdown menu on #dropdown
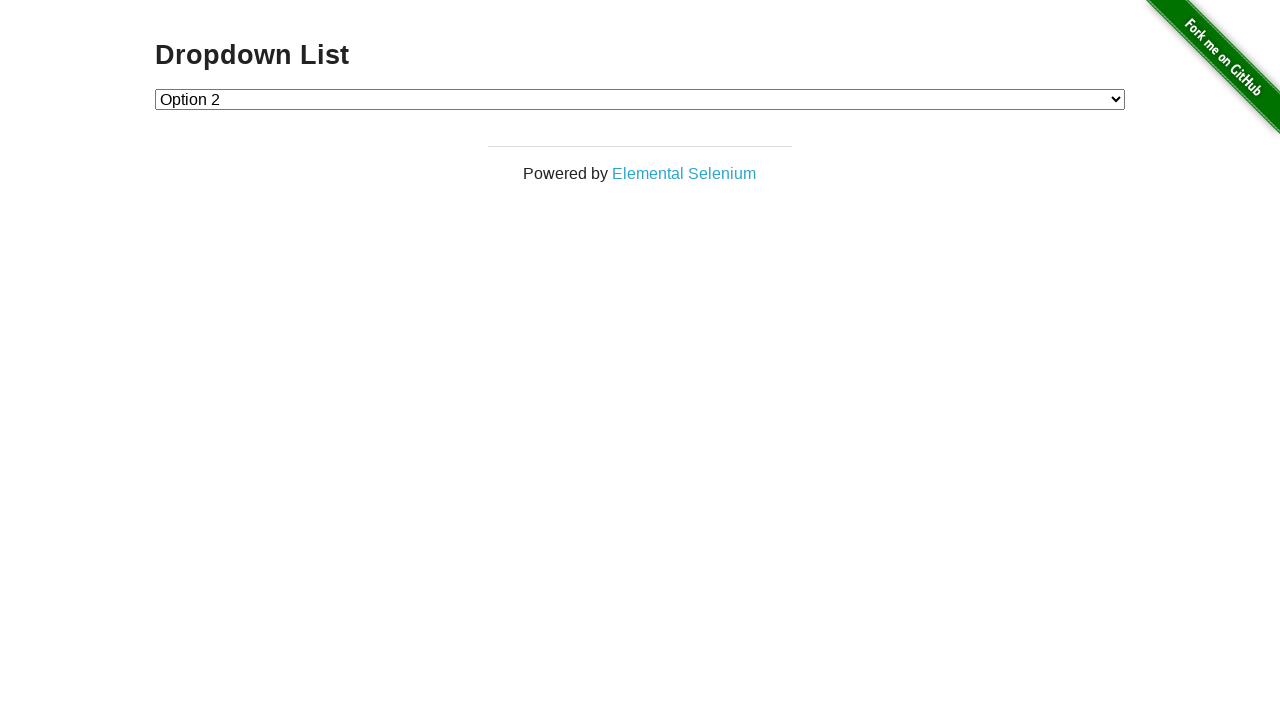

Verified that dropdown selection was applied and value is '2'
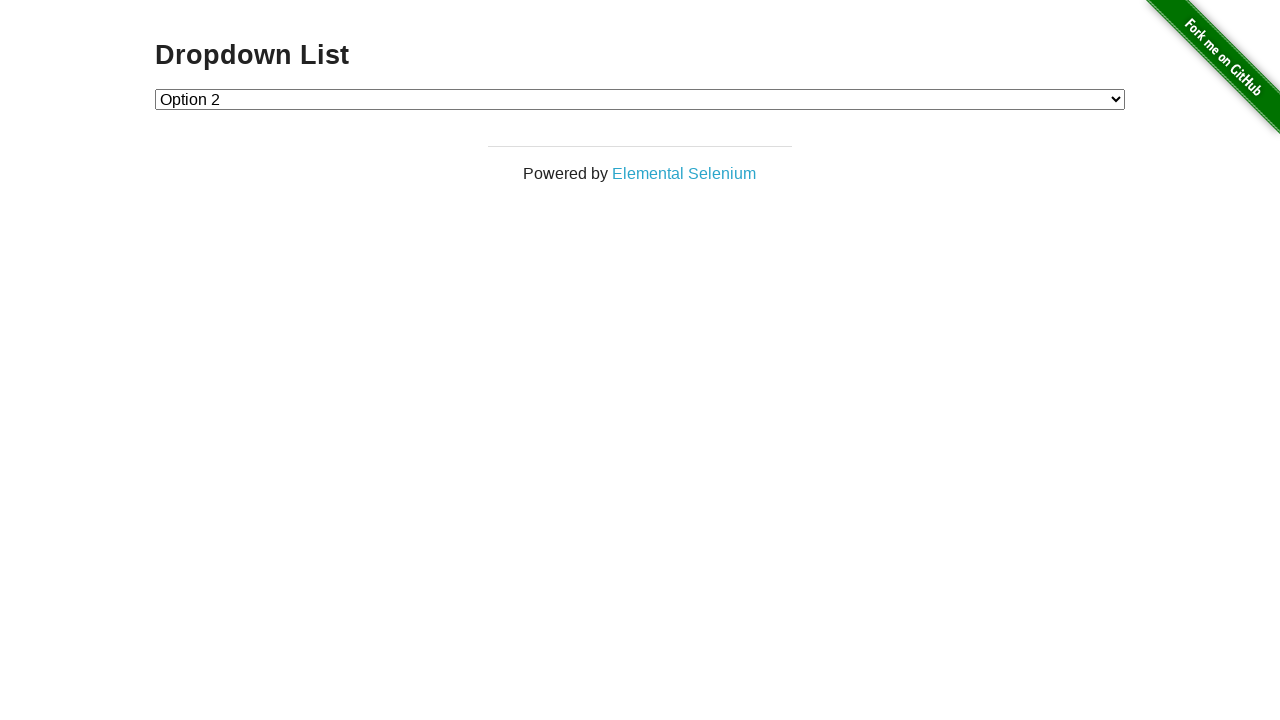

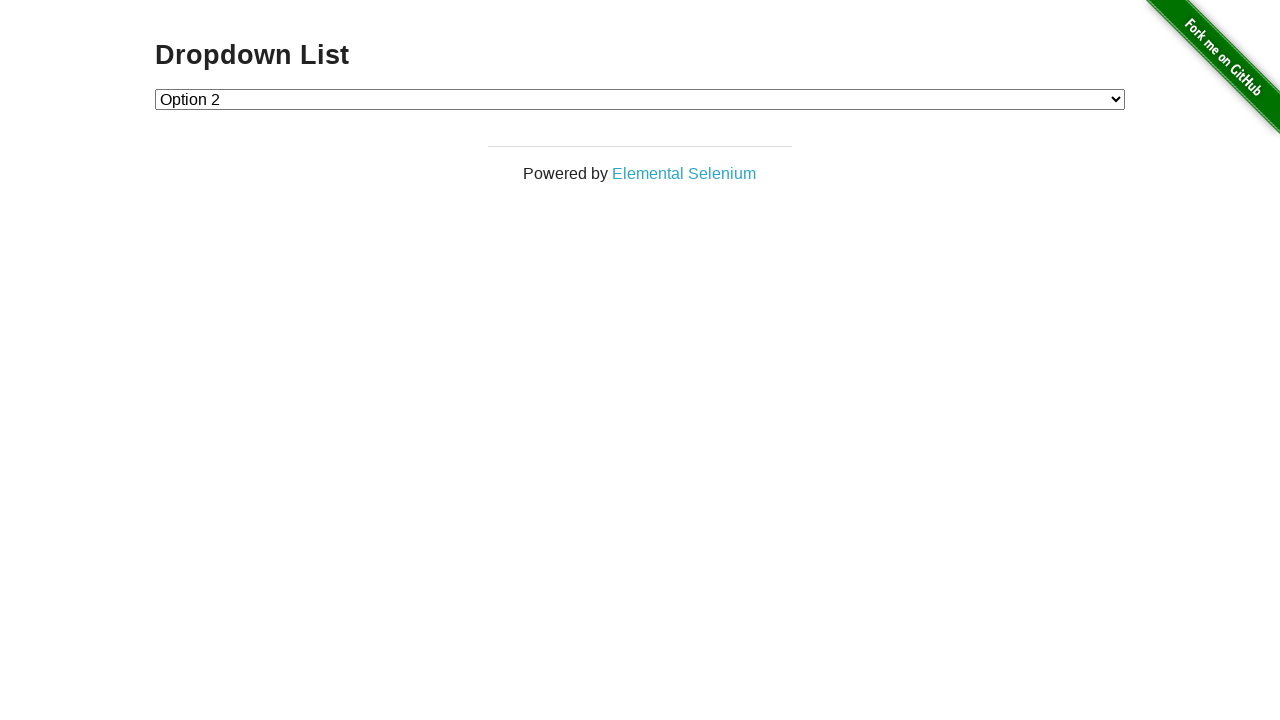